Tests checkbox functionality by verifying default checkbox states, clicking to toggle both checkboxes, and confirming the state changes

Starting URL: http://practice.cydeo.com/checkboxes

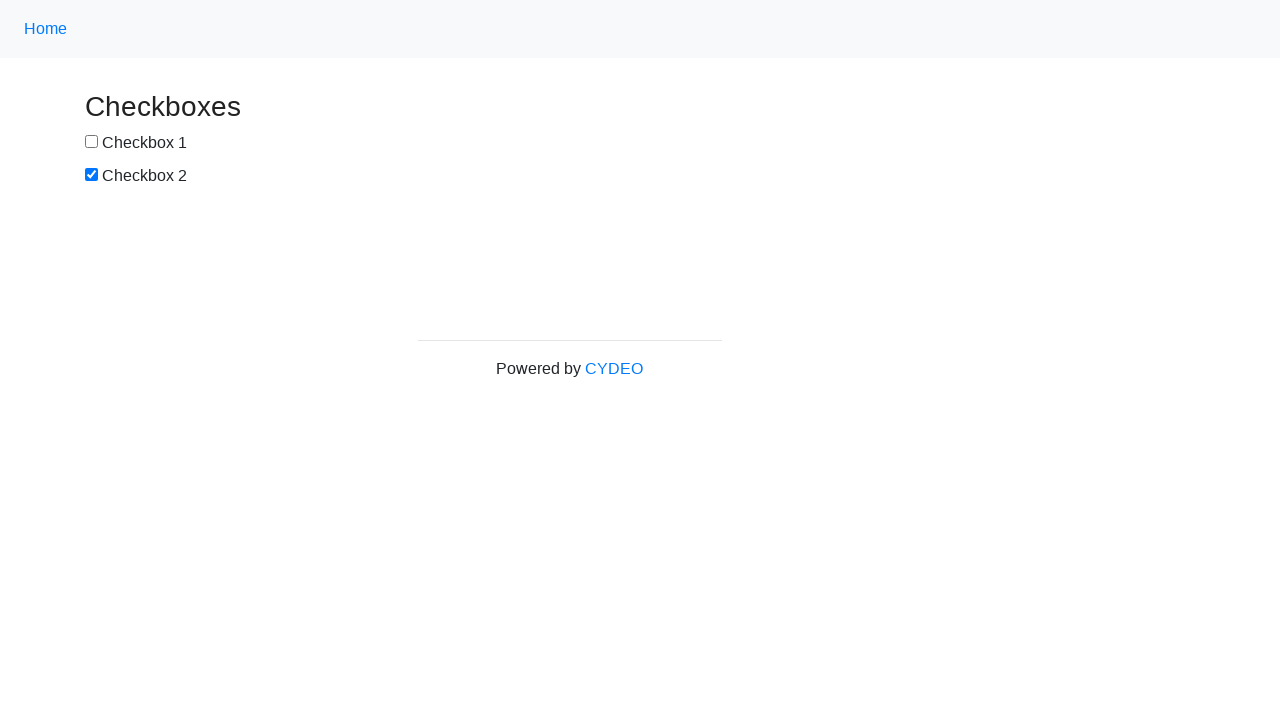

Located checkbox 1 element
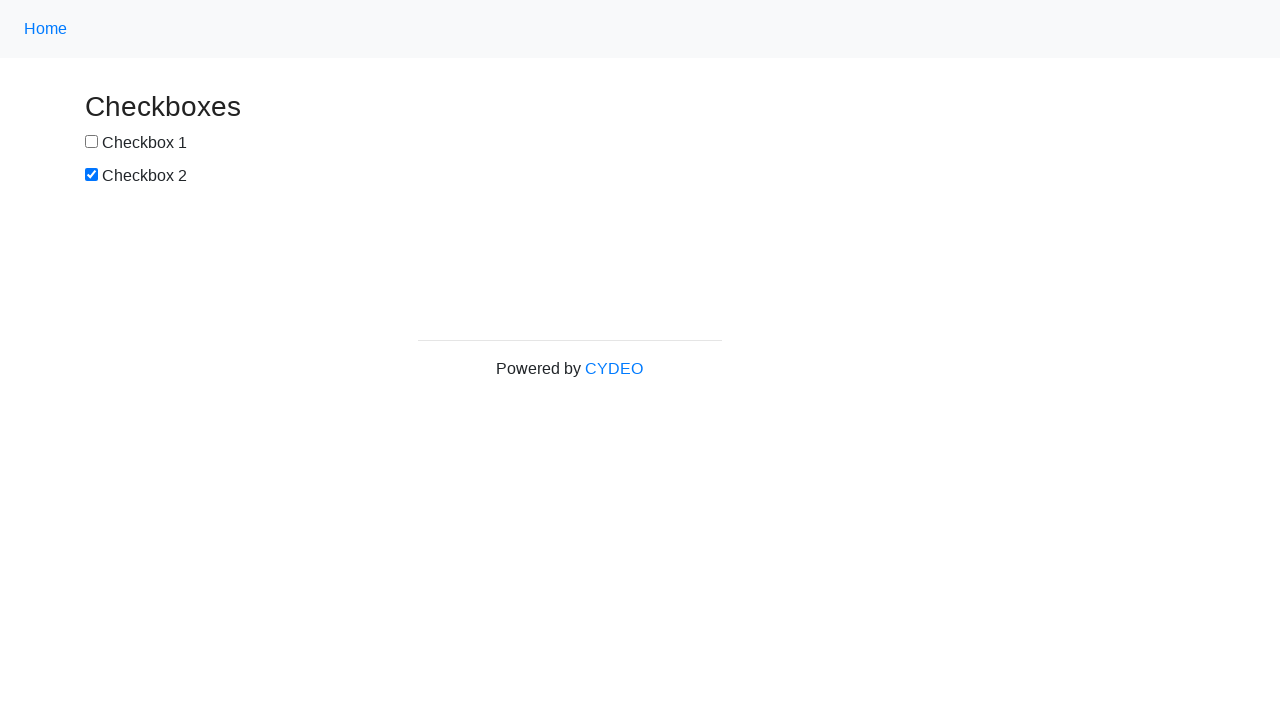

Located checkbox 2 element
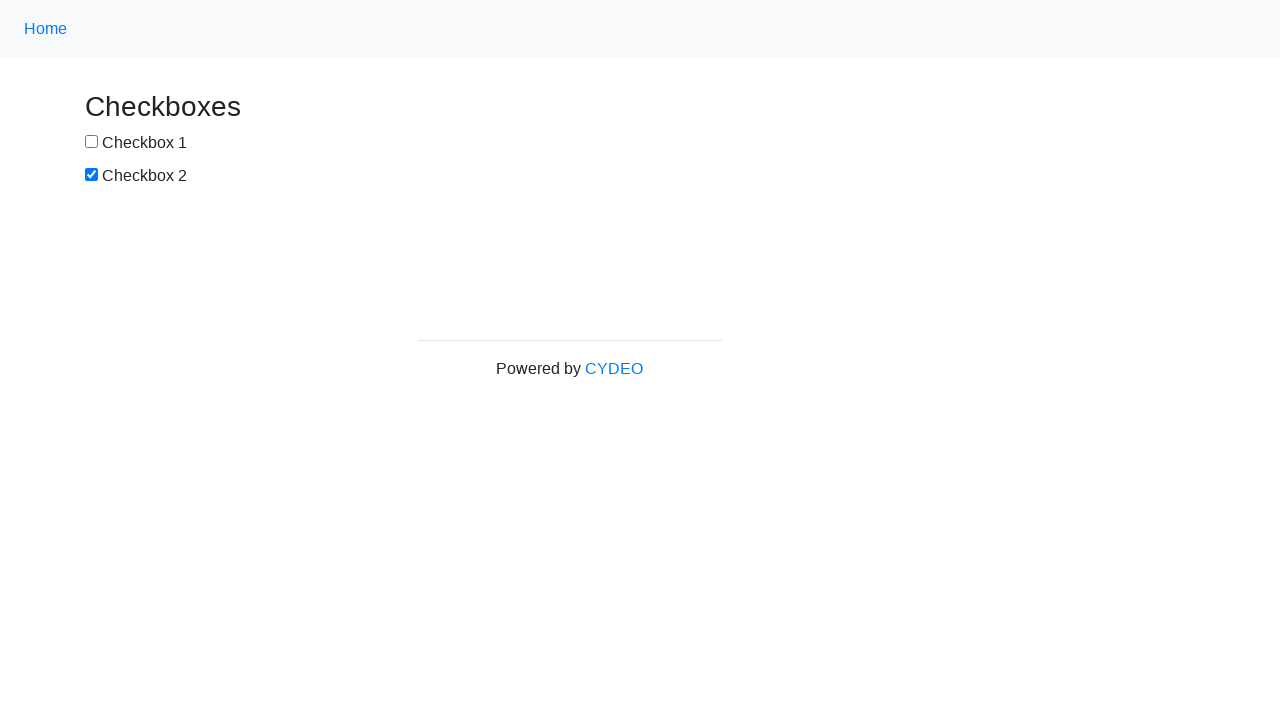

Verified checkbox 1 is not selected by default
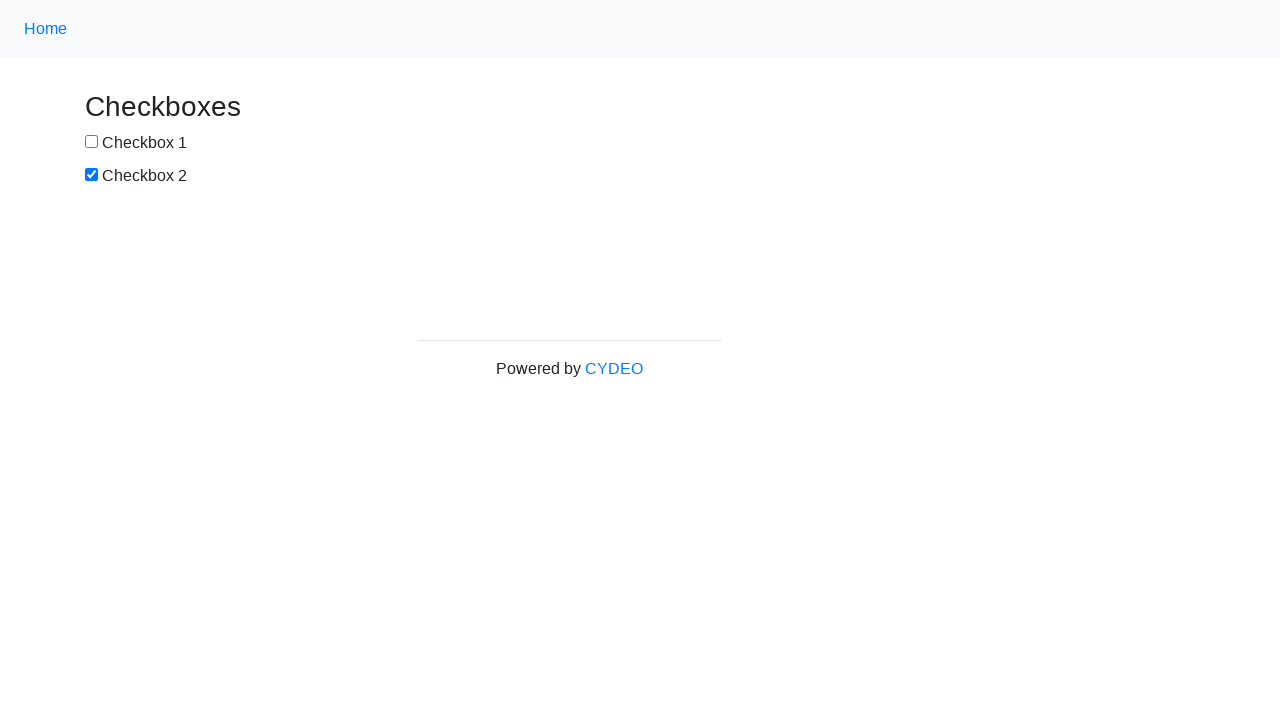

Verified checkbox 2 is selected by default
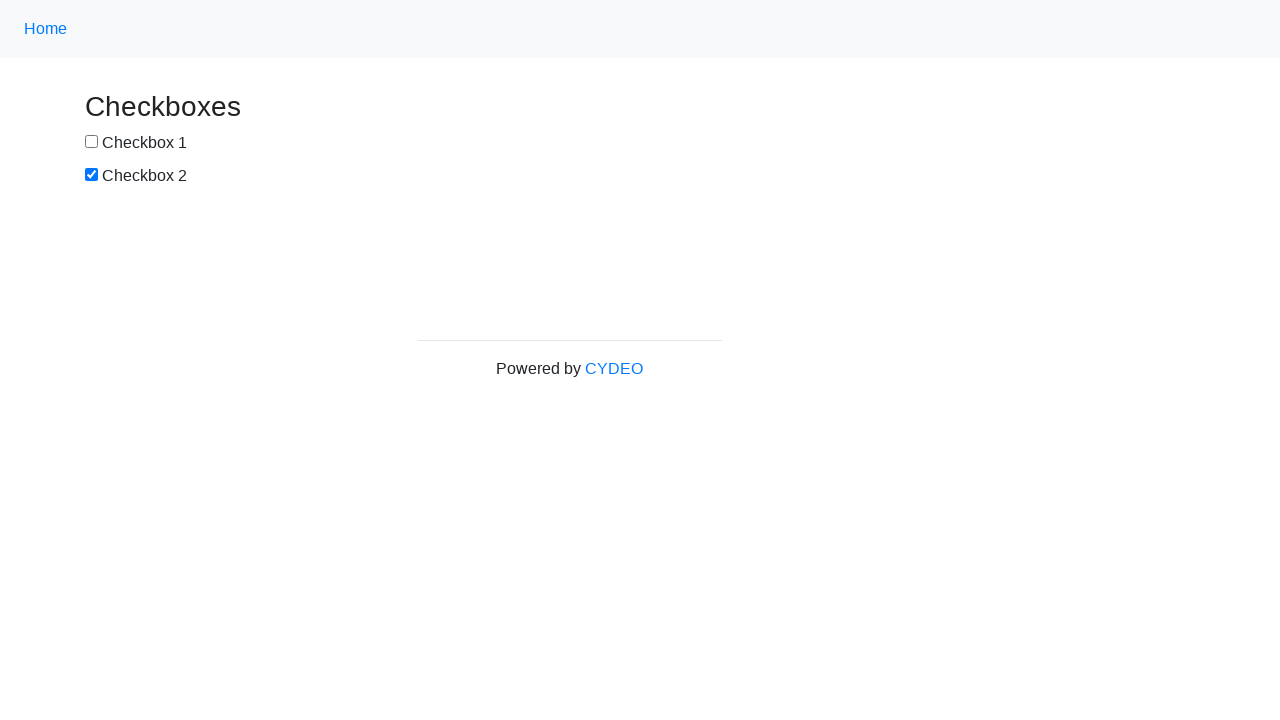

Clicked checkbox 1 to select it at (92, 142) on input[name='checkbox1']
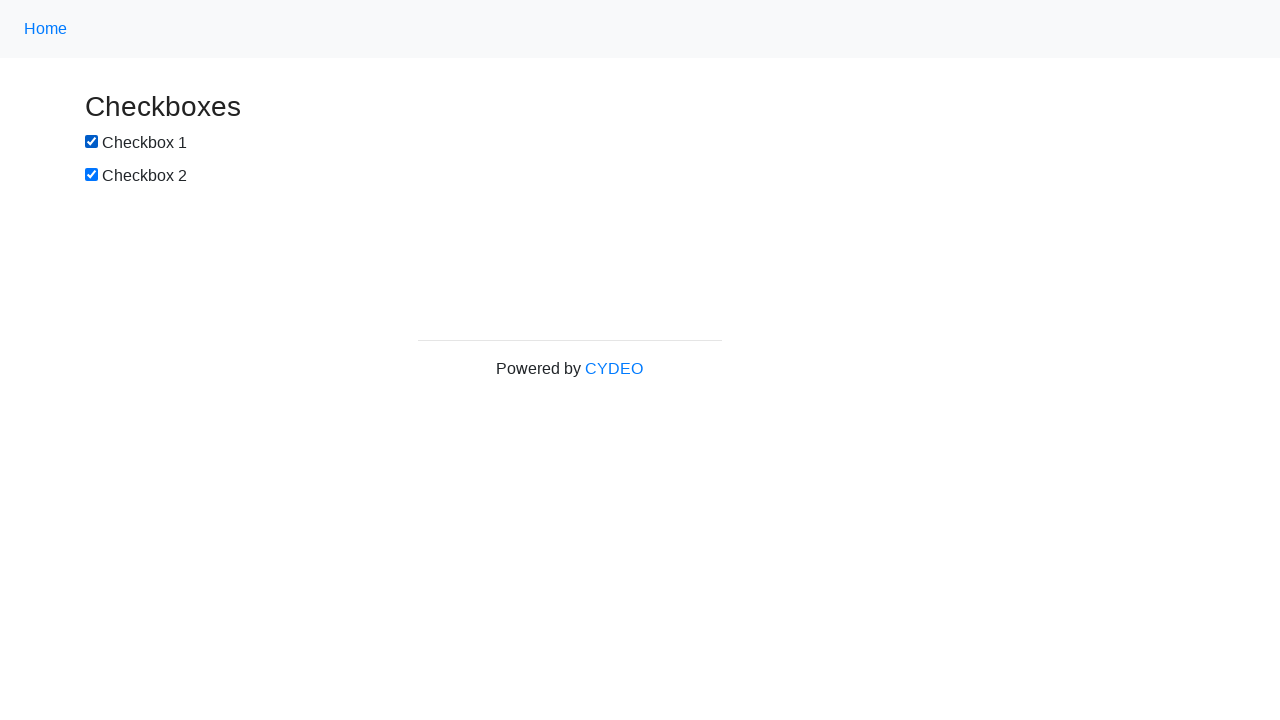

Clicked checkbox 2 to deselect it at (92, 175) on input[name='checkbox2']
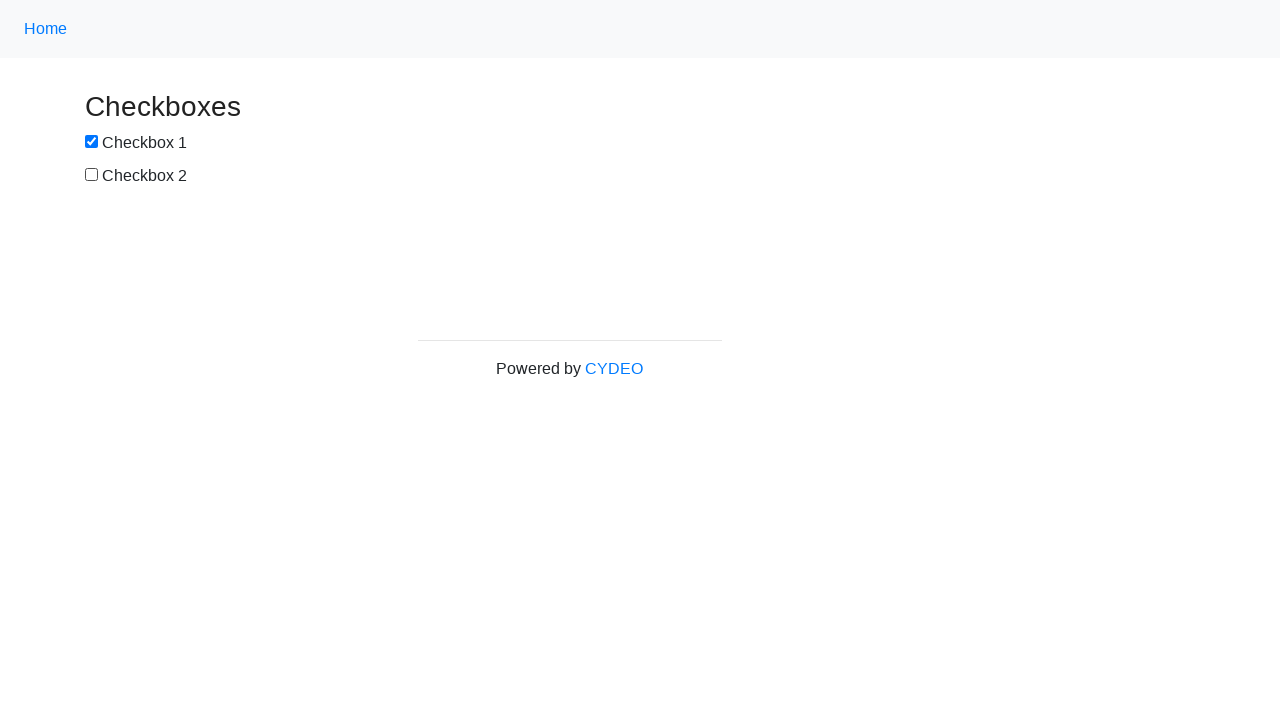

Verified checkbox 1 is now selected
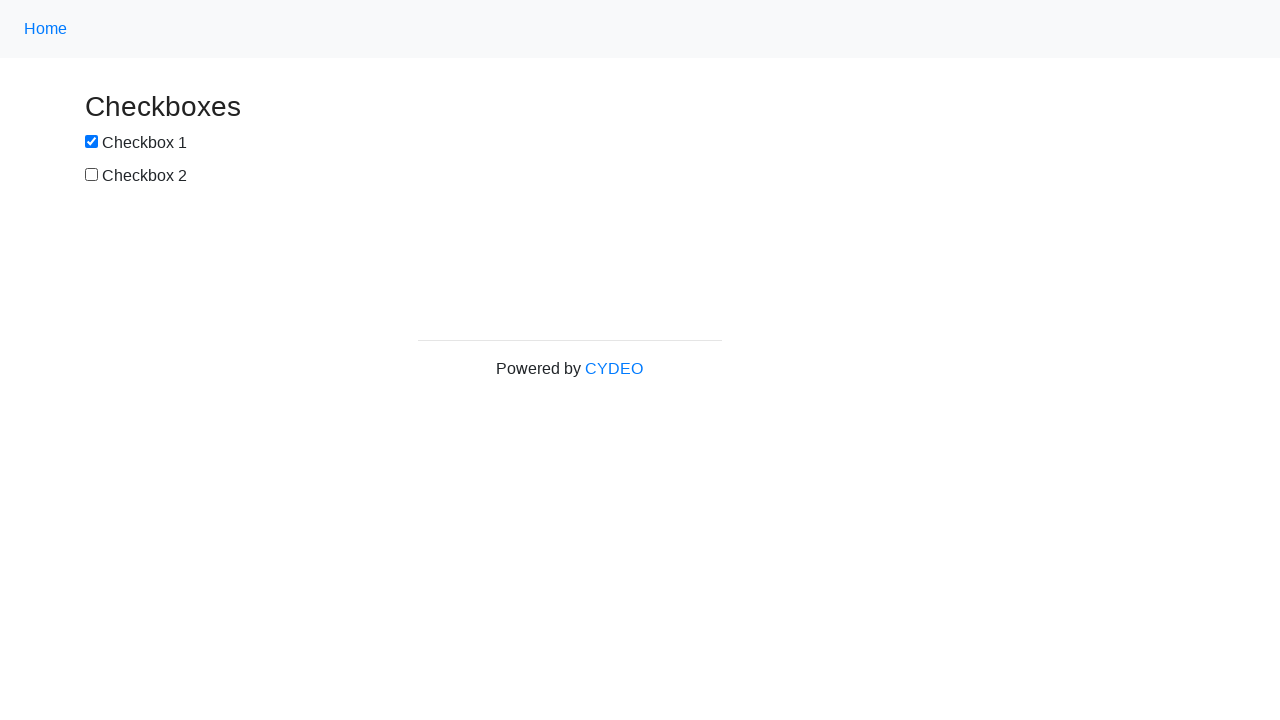

Verified checkbox 2 is now deselected
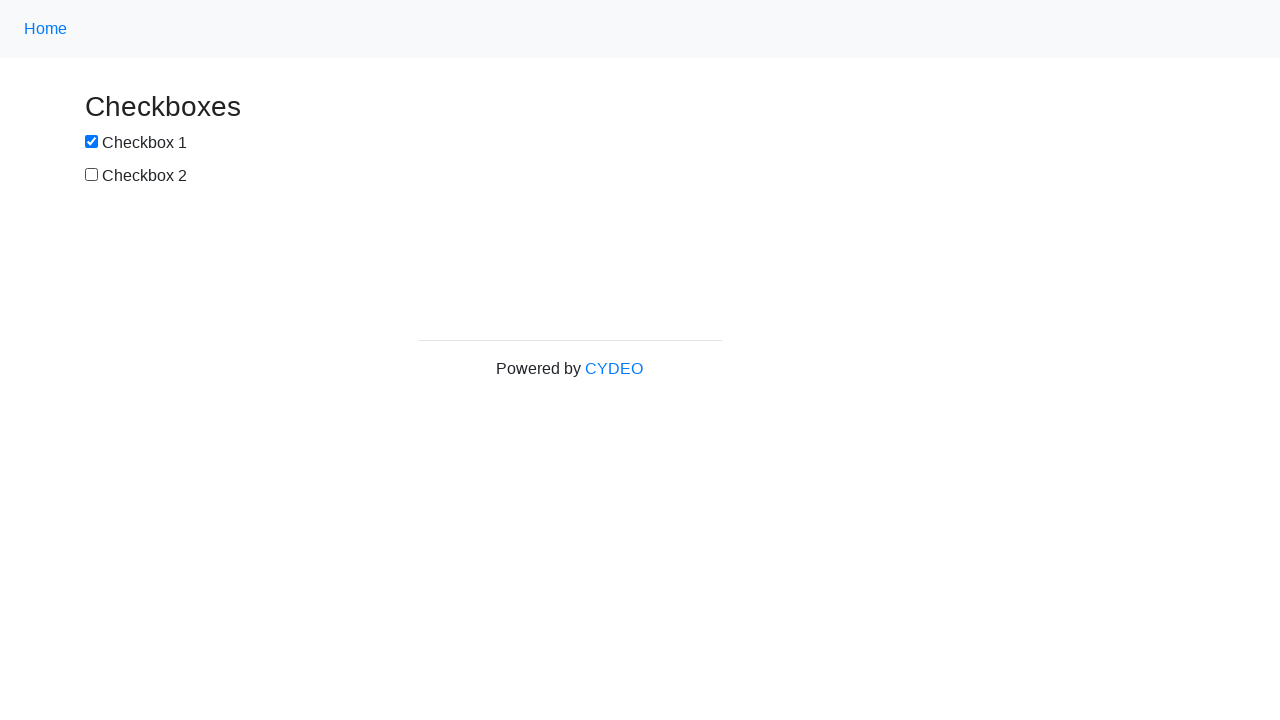

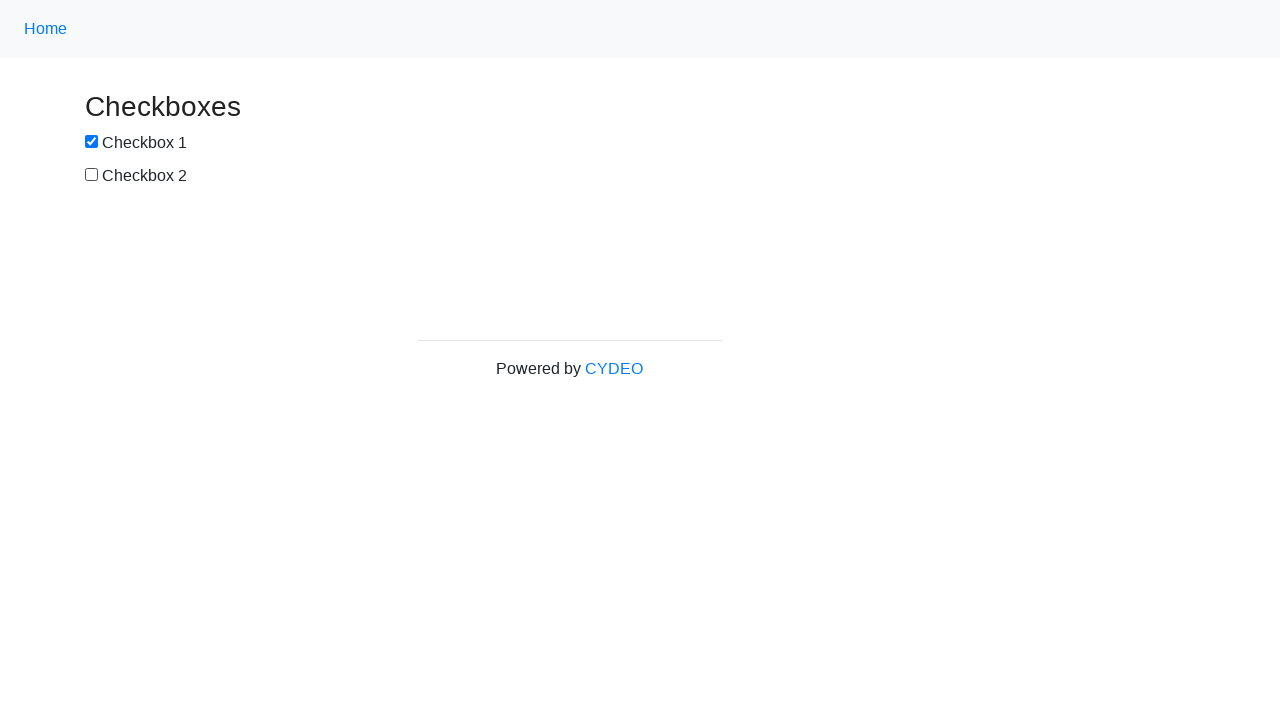